Navigates to a Selenium practice e-commerce site and verifies that products are displayed on the page by waiting for the product list to load.

Starting URL: https://rahulshettyacademy.com/seleniumPractise/#/

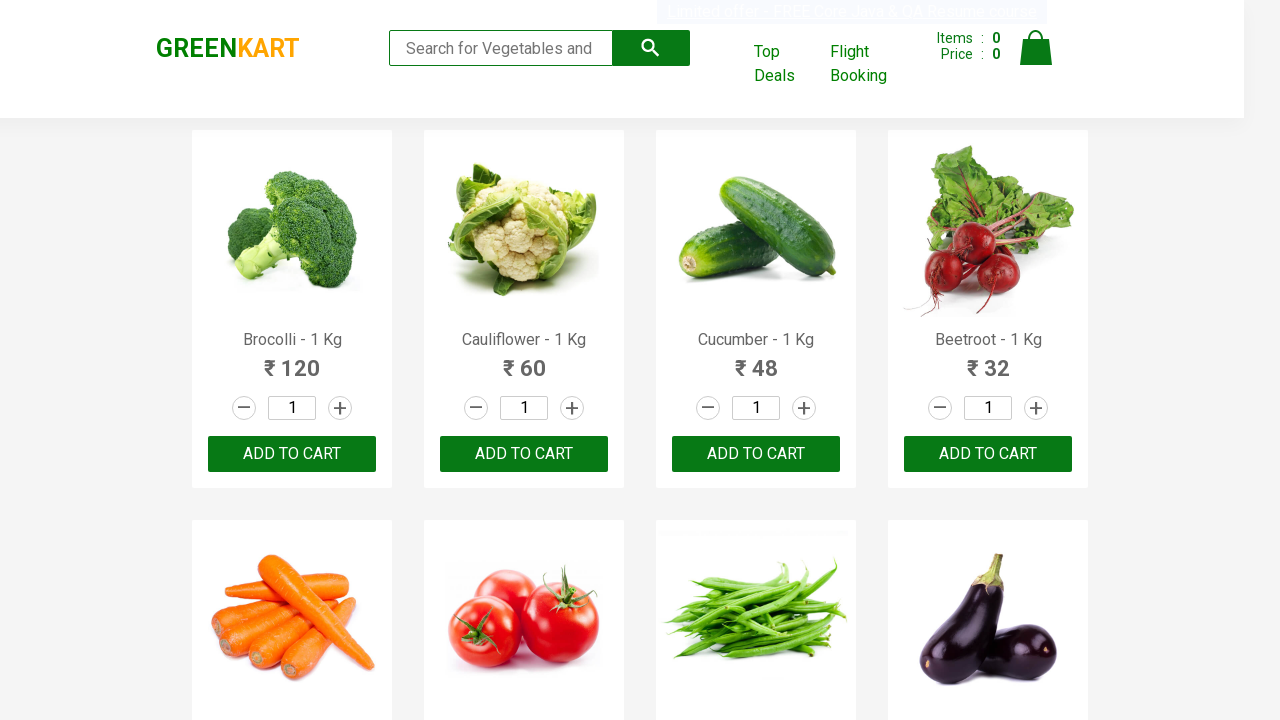

Navigated to Selenium practice e-commerce site
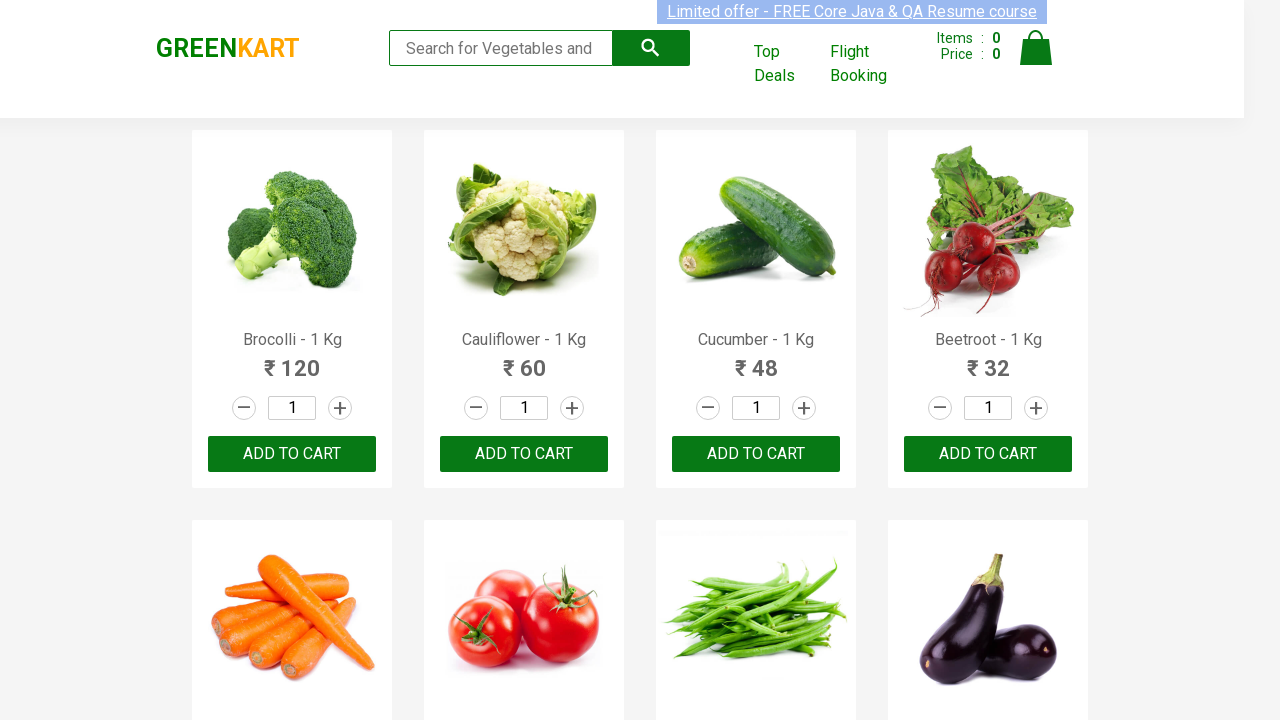

Products container loaded
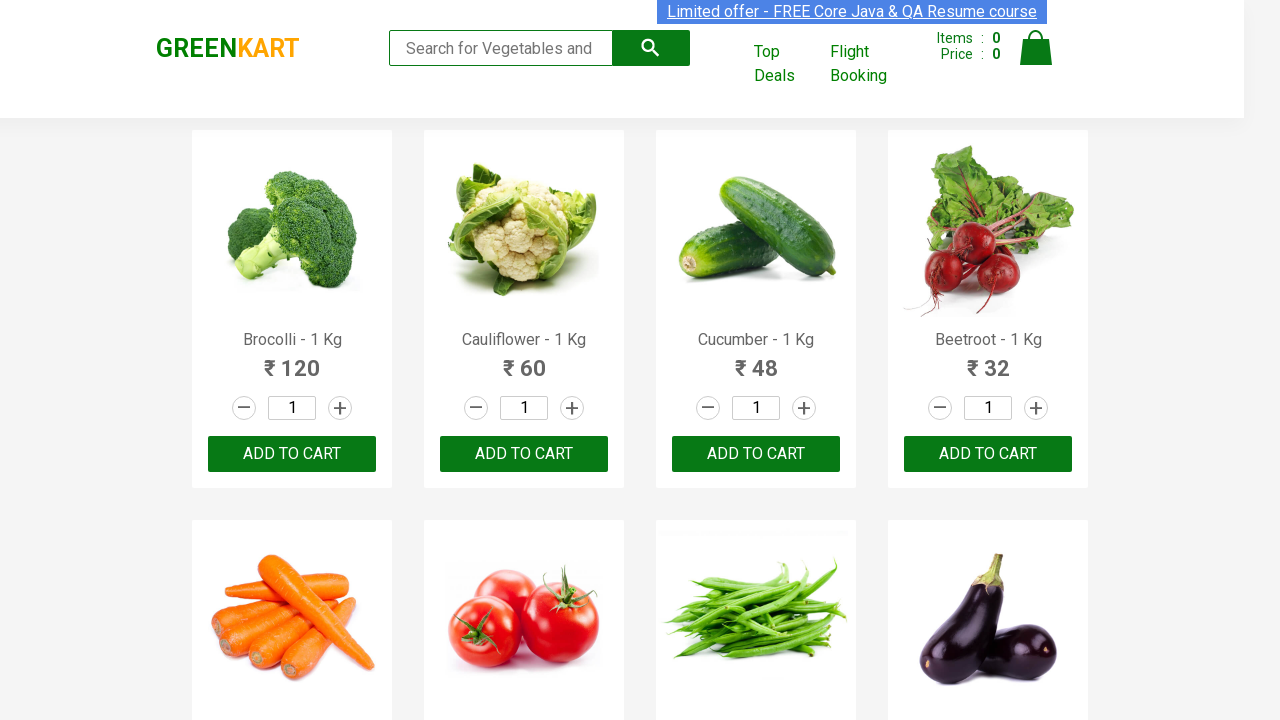

Product elements are present in the products container
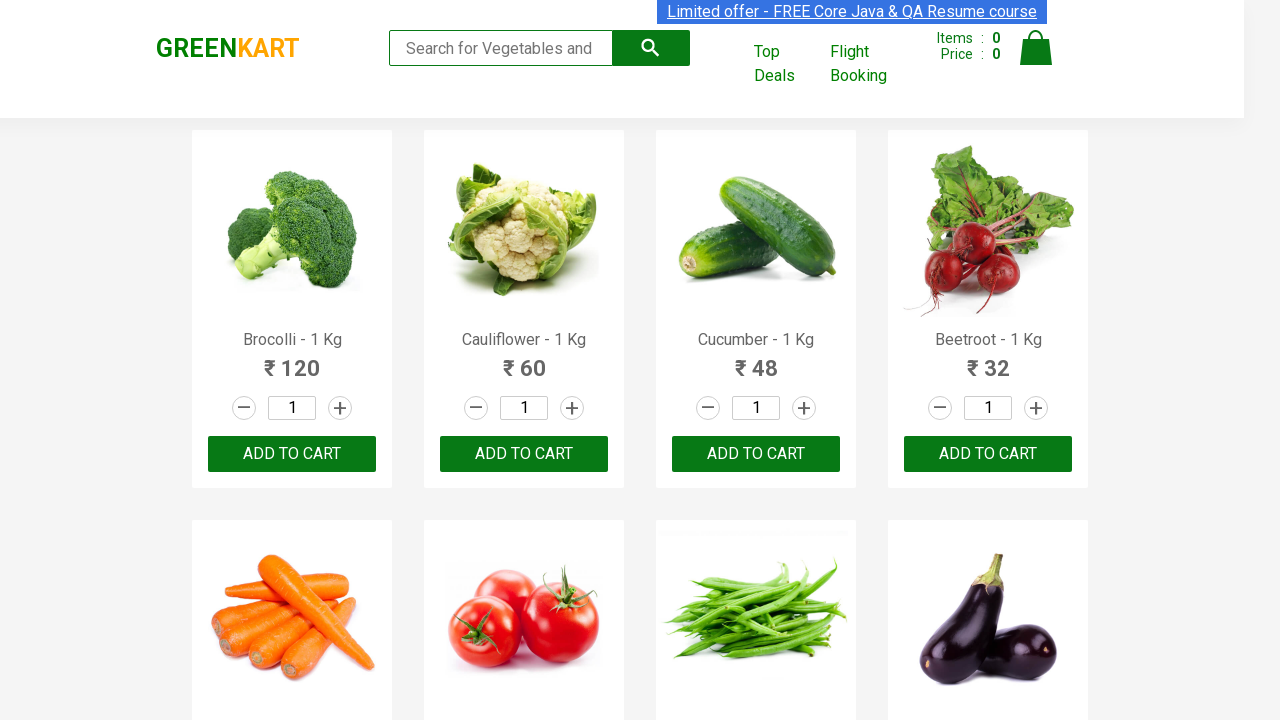

First product element is ready for interaction
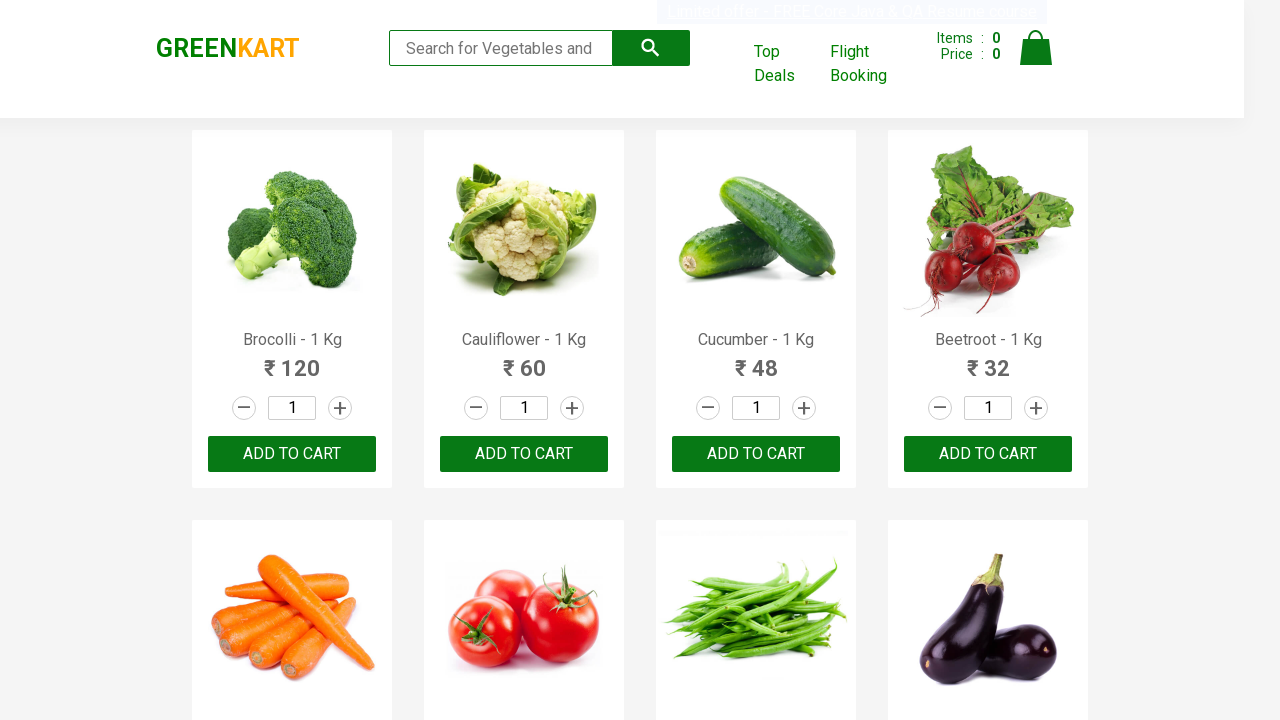

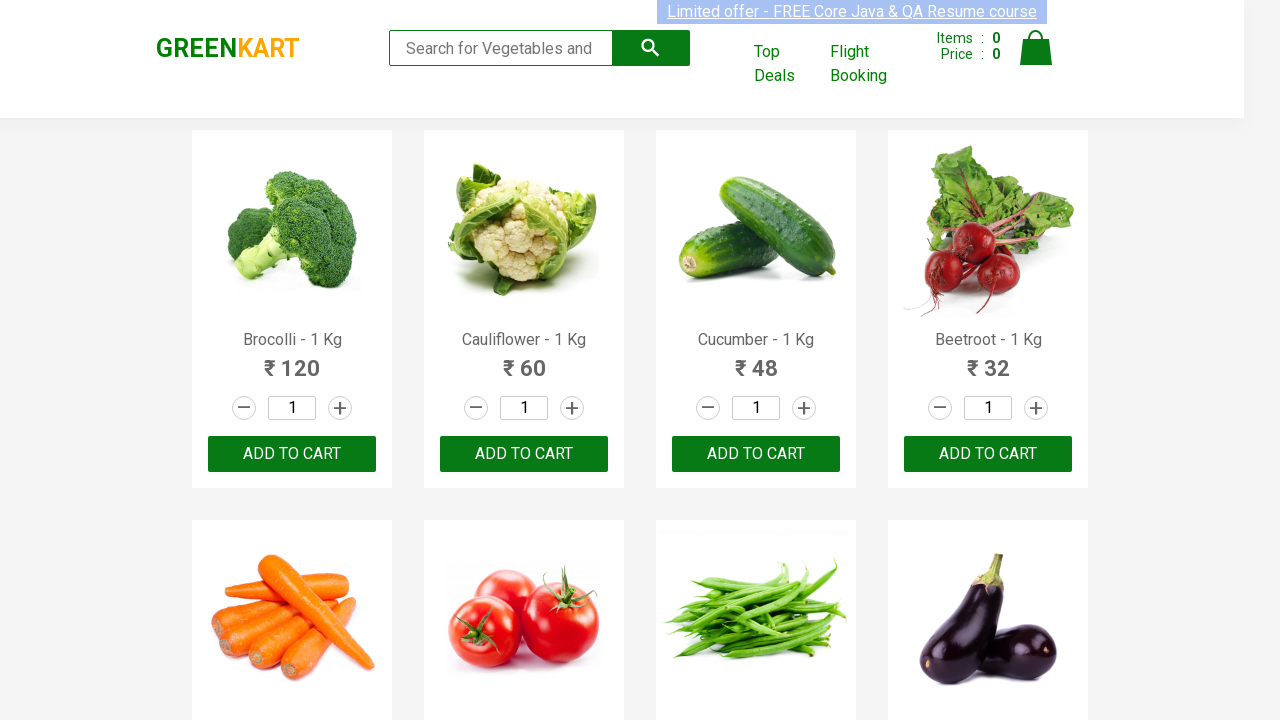